Tests right-click context menu functionality by performing a right-click on a designated button element

Starting URL: https://swisnl.github.io/jQuery-contextMenu/demo.html

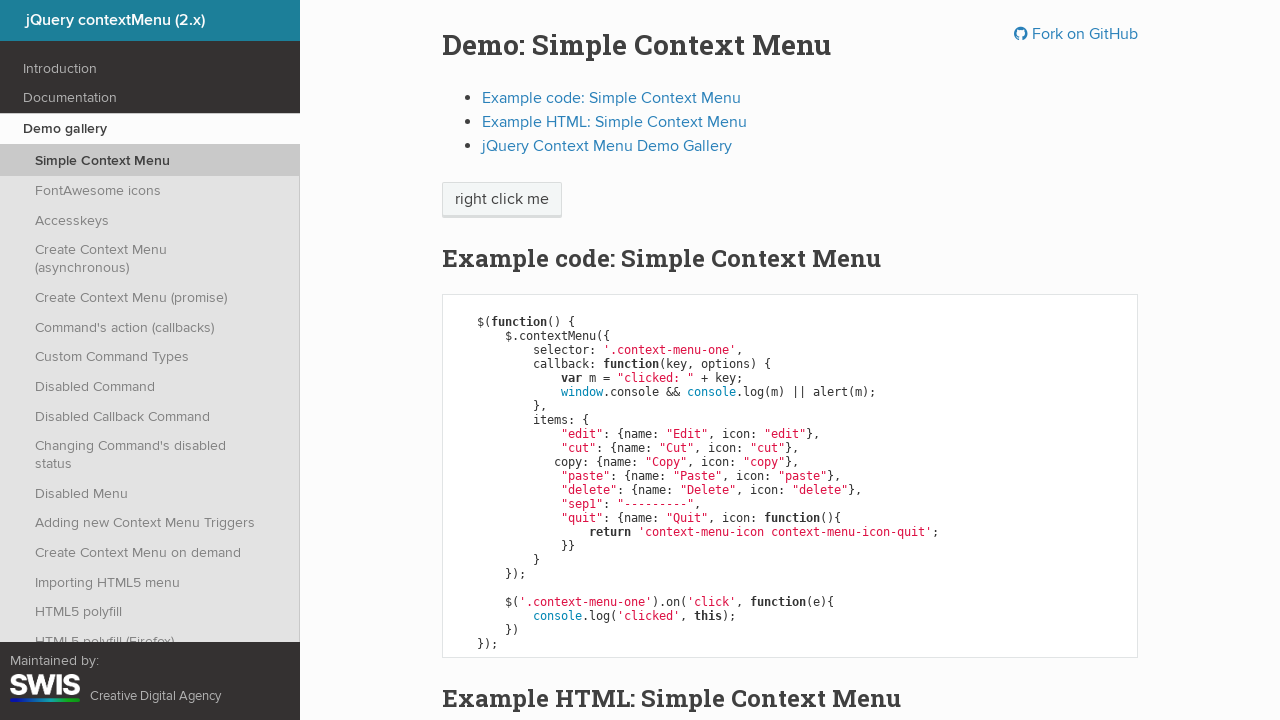

Located the right-click button element
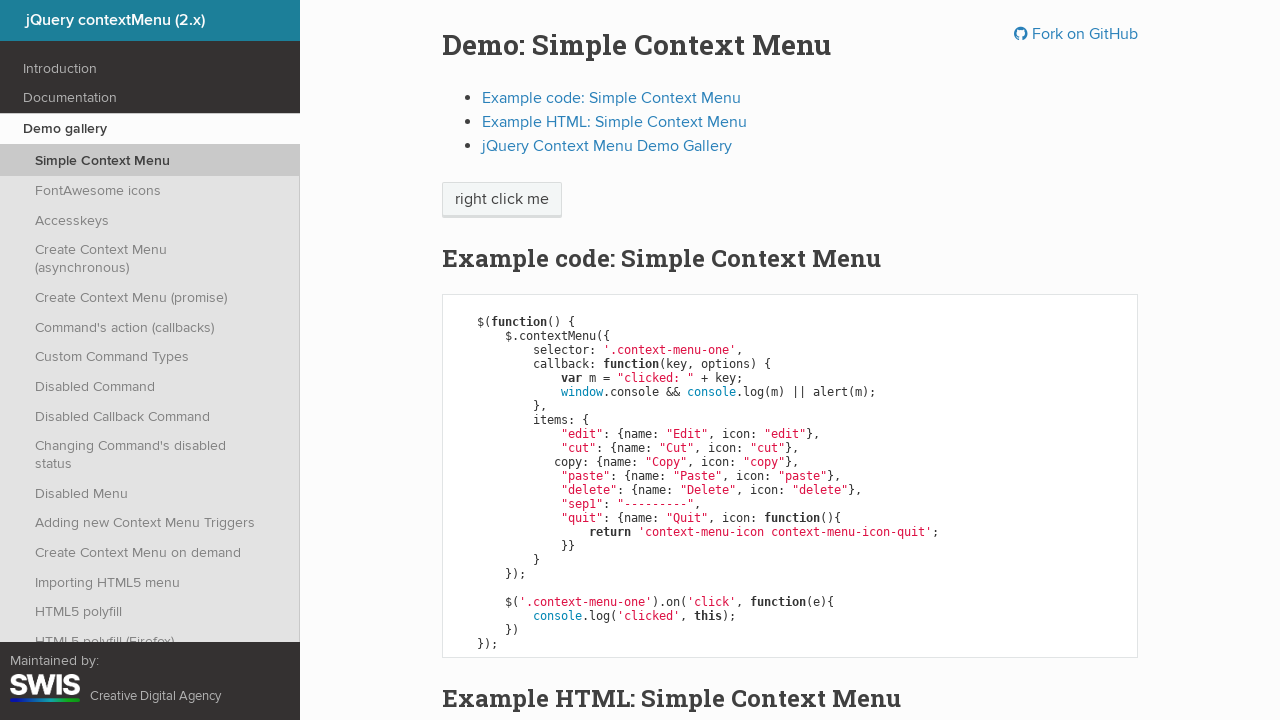

Performed right-click on the button at (502, 200) on xpath=//span[text()='right click me']
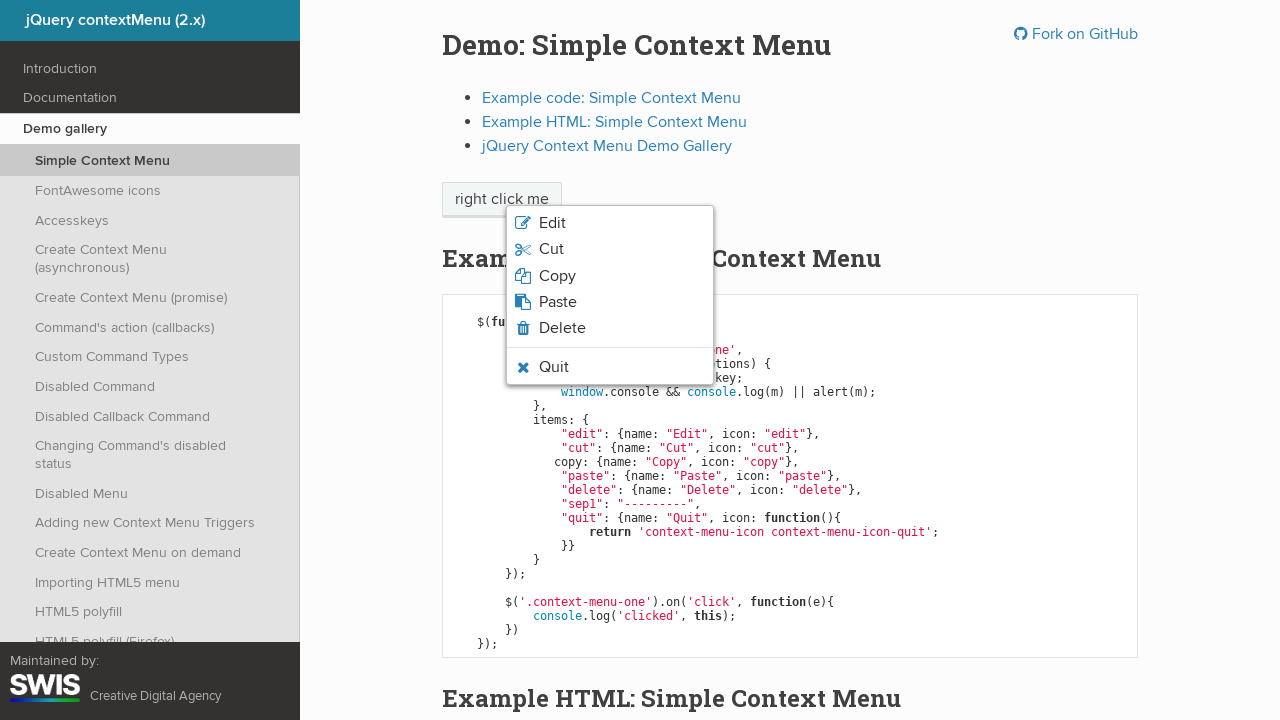

Context menu appeared after right-click
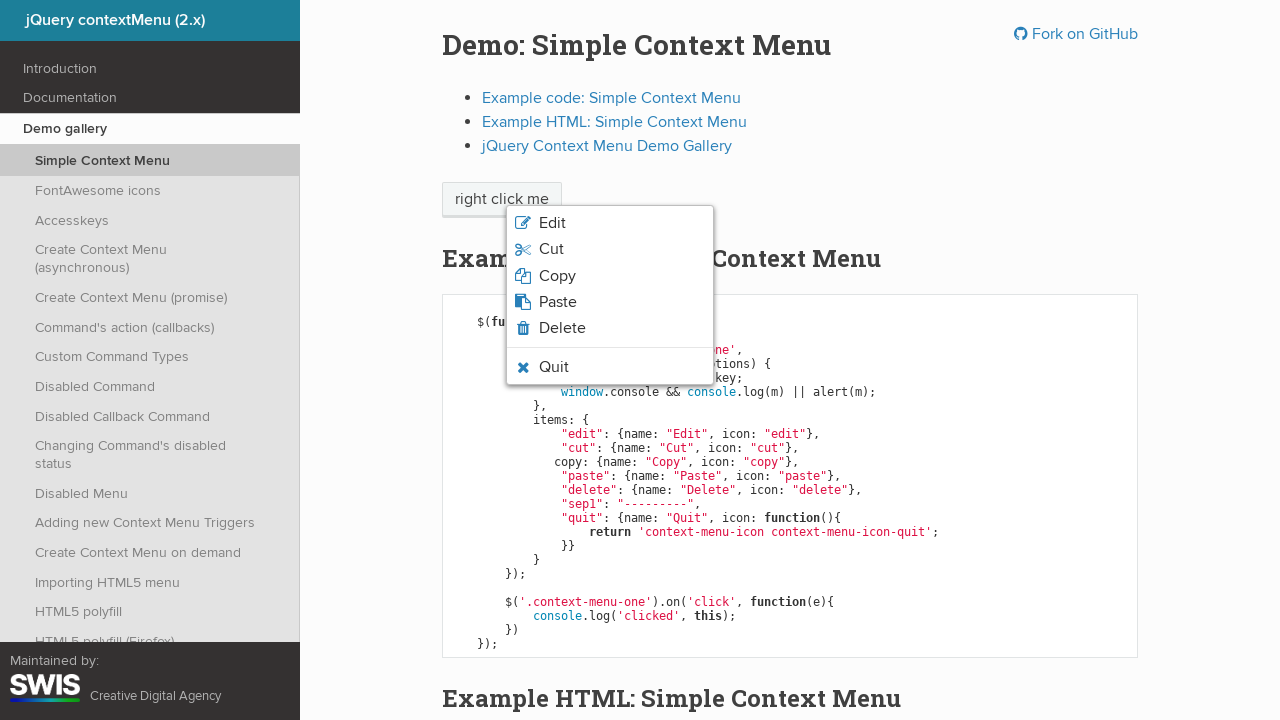

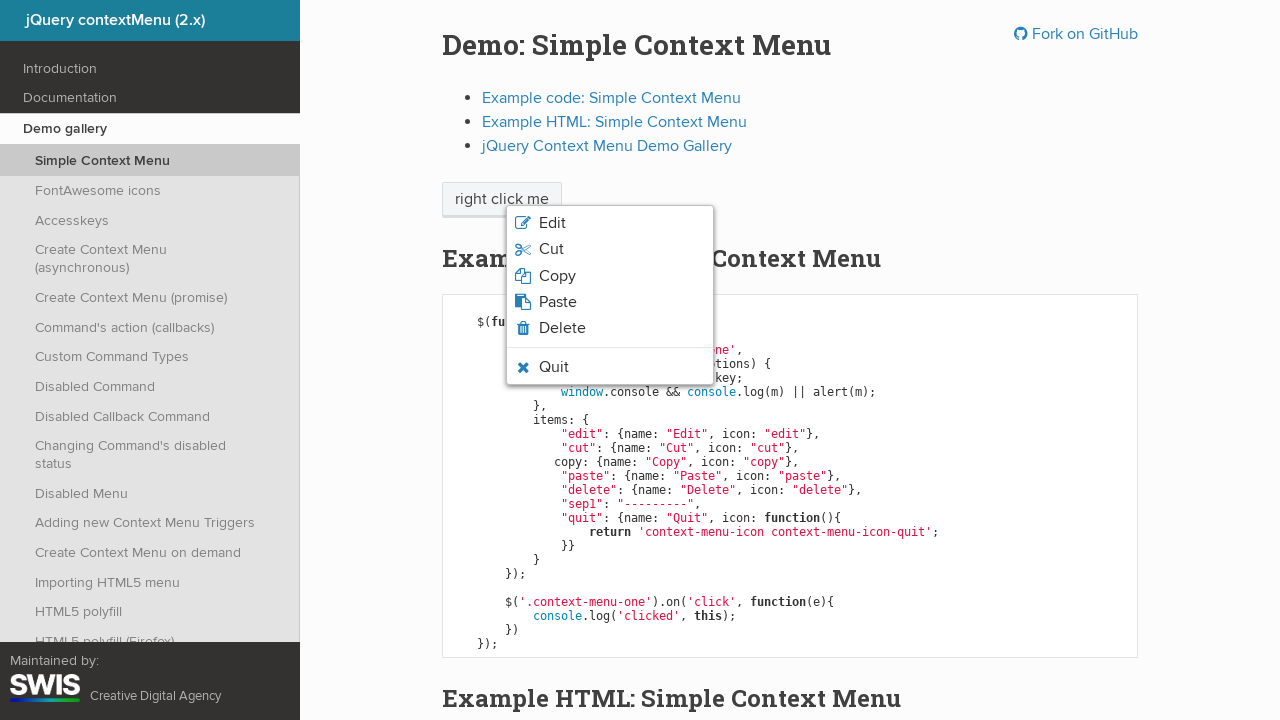